Navigates to the DemoQA homepage and maximizes the browser window

Starting URL: https://demoqa.com

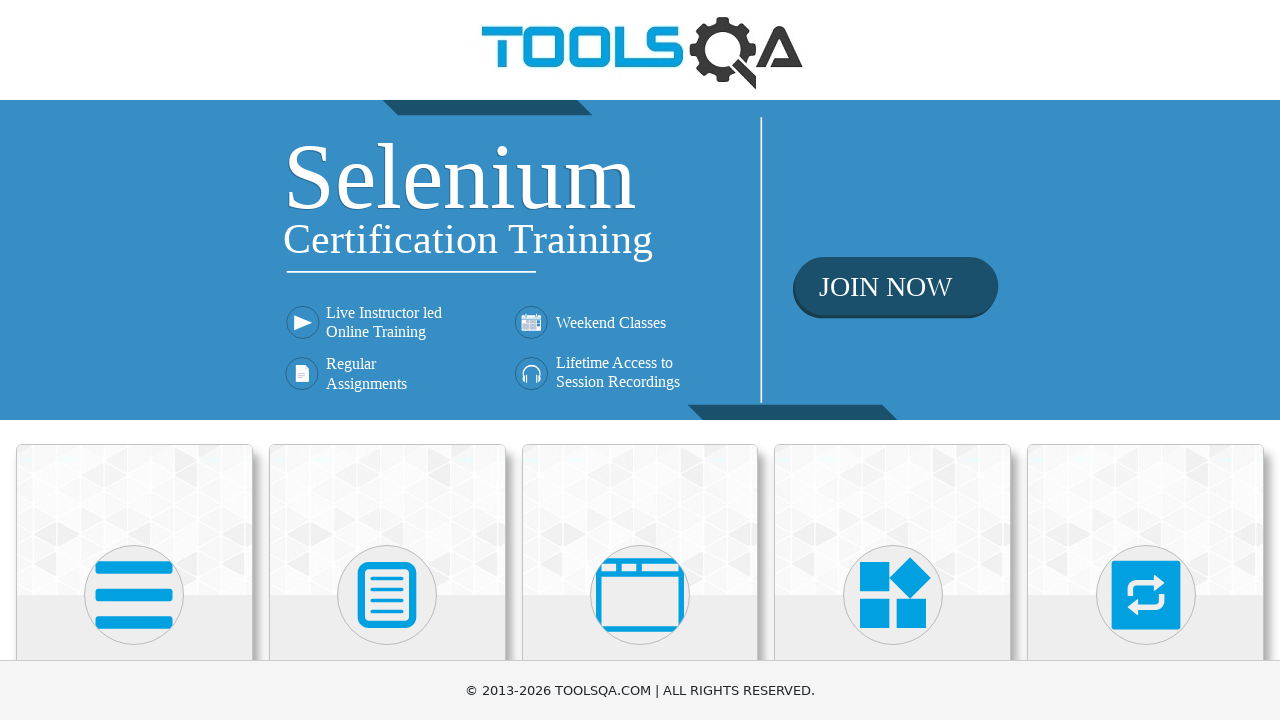

Navigated to DemoQA homepage
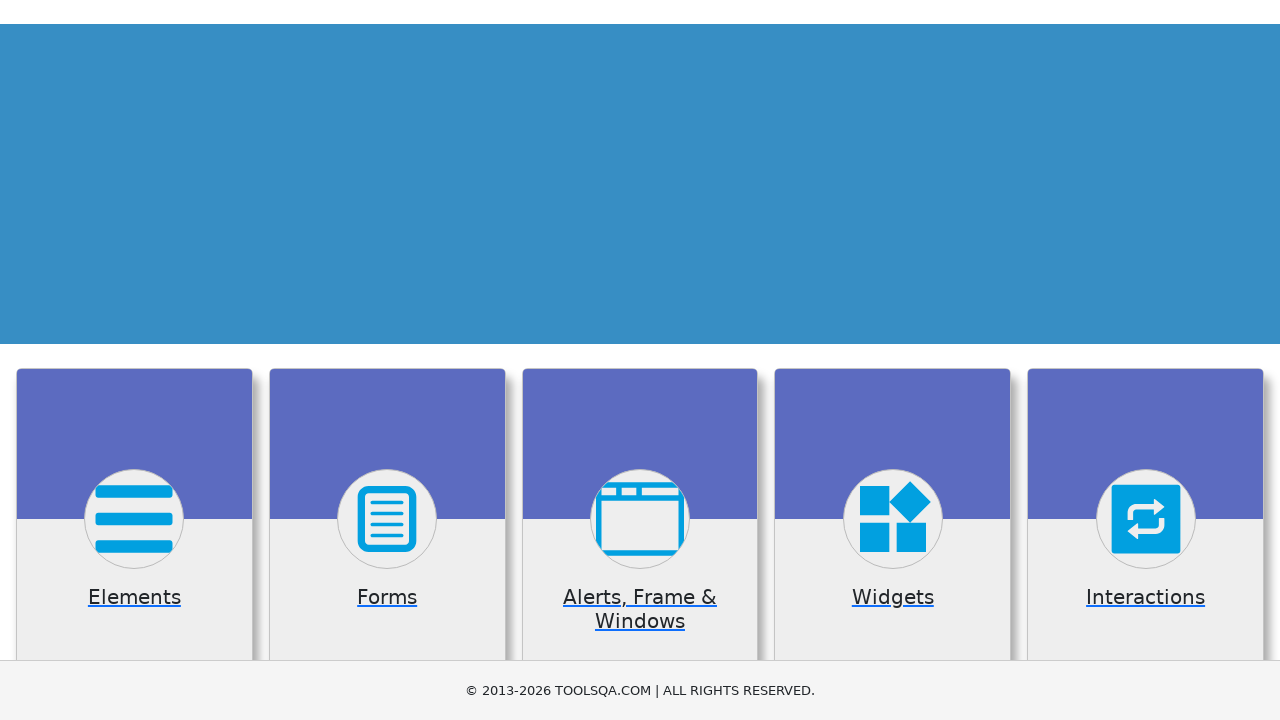

Scrolled to view full page
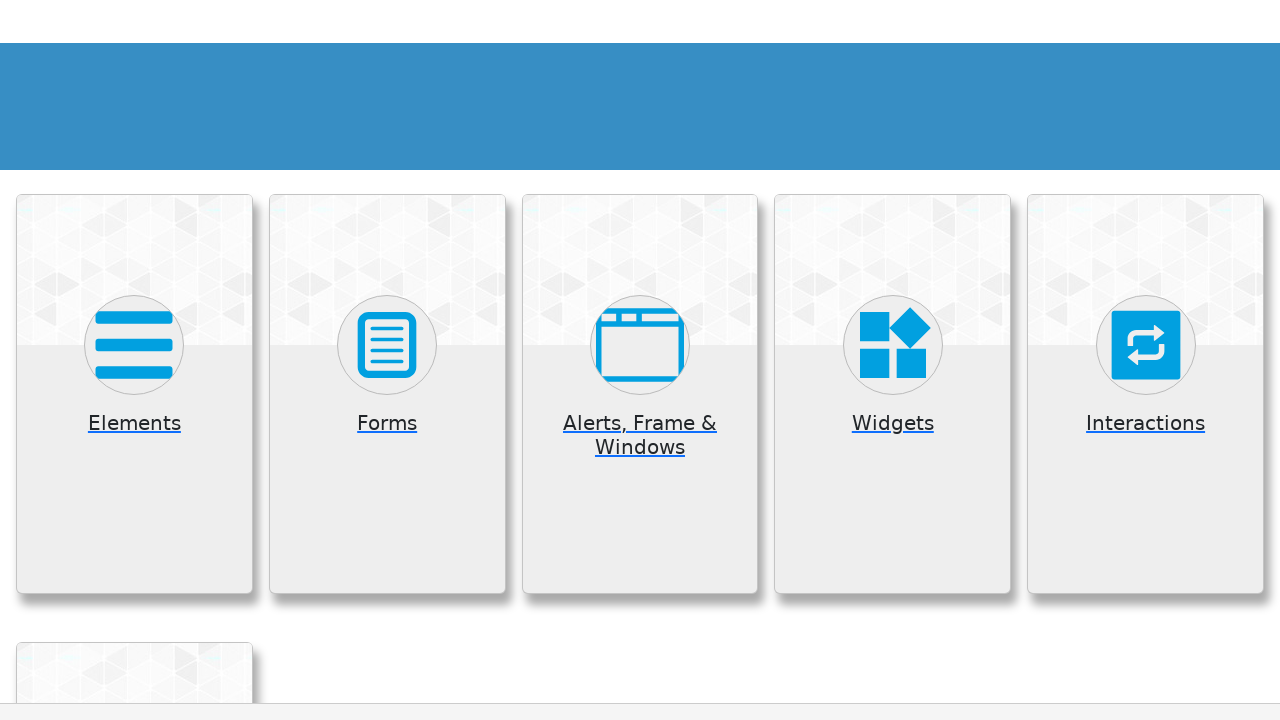

Maximized browser window
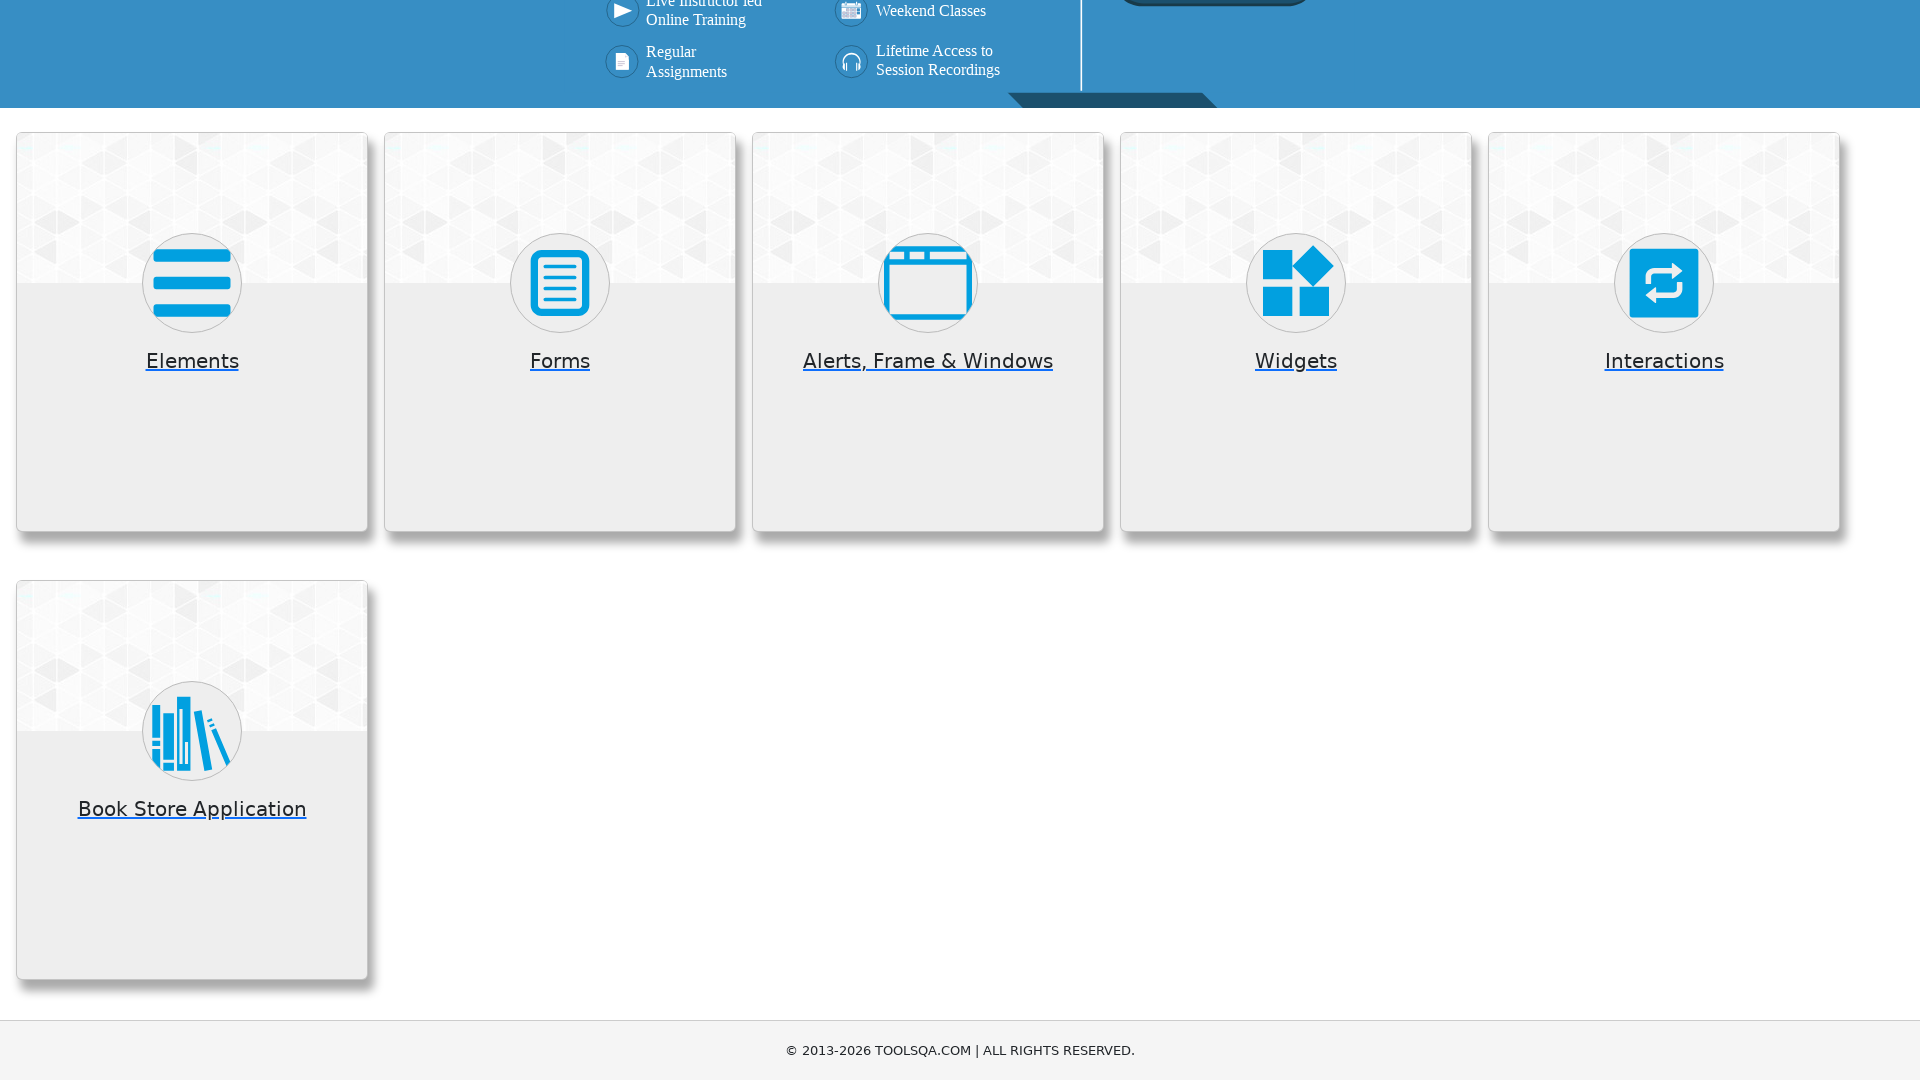

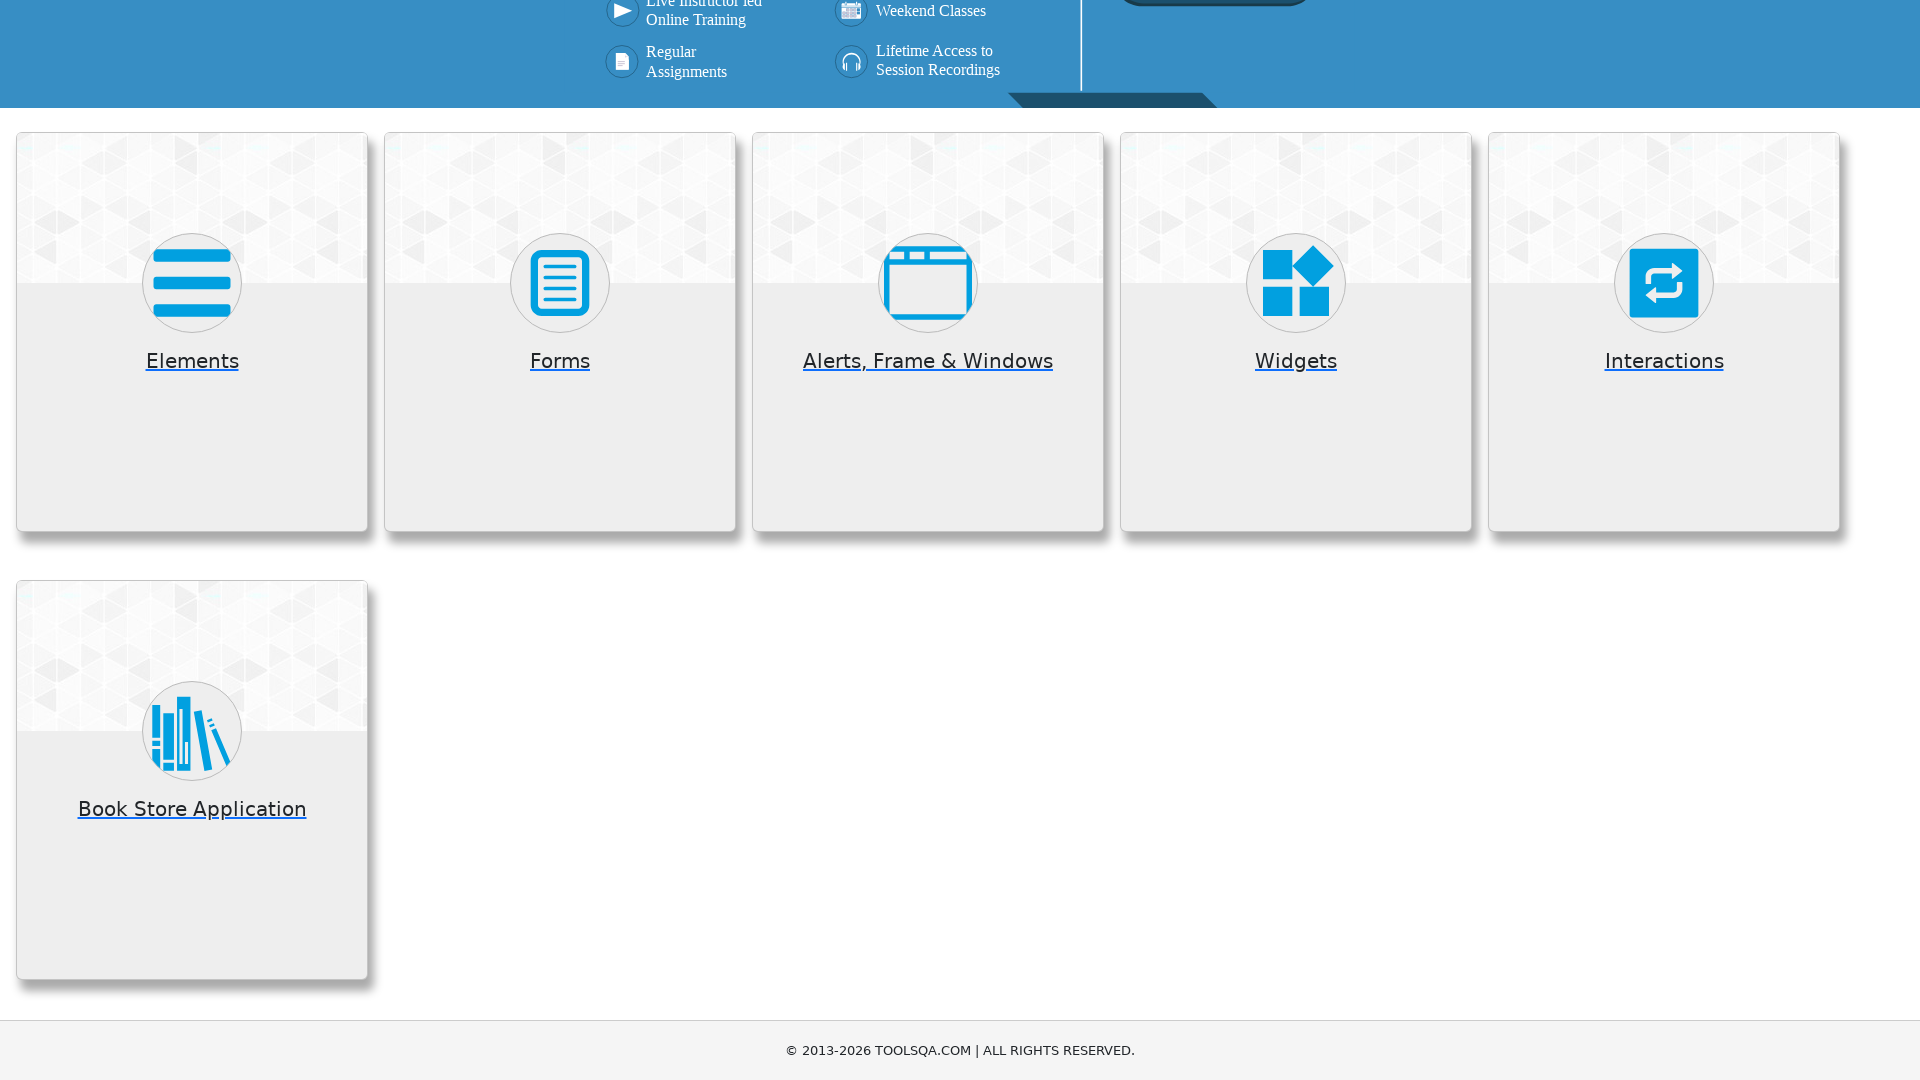